Tests Points of Light volunteer search by entering keyword and location, then submitting the search form

Starting URL: https://engage.pointsoflight.org/search/i/

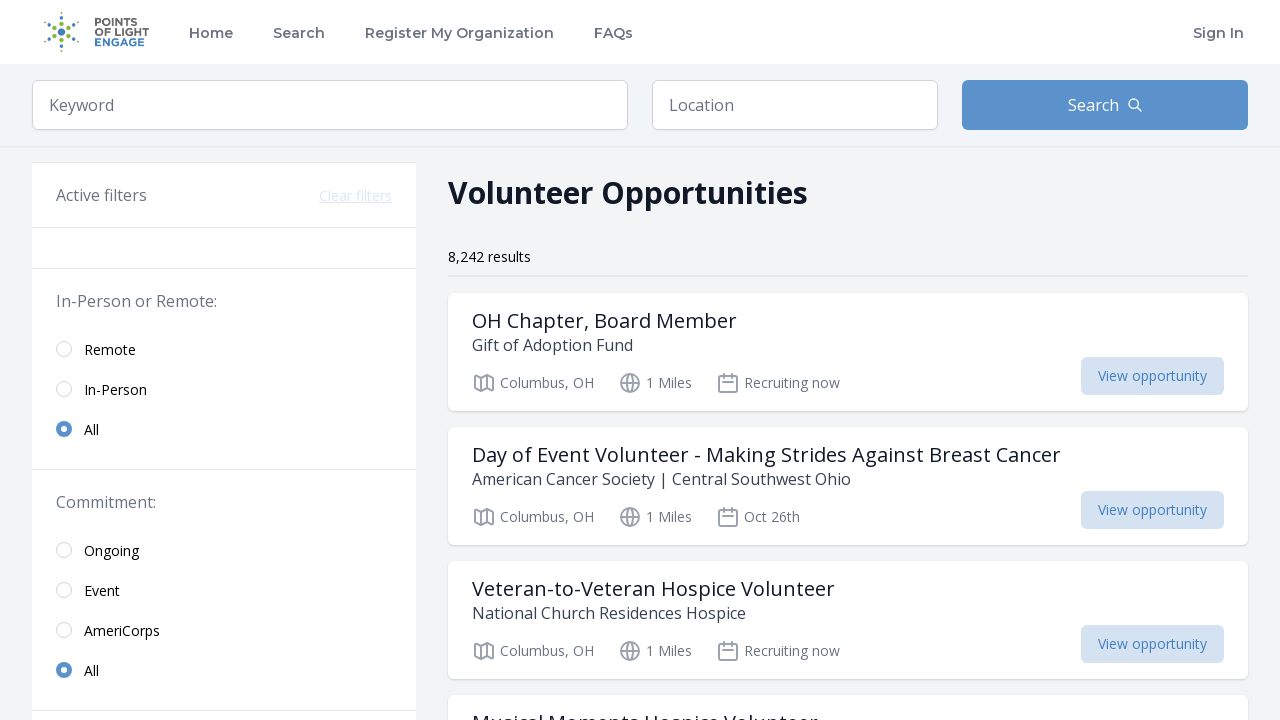

Filled keyword search field with 'community service' on input[placeholder='Keyword']
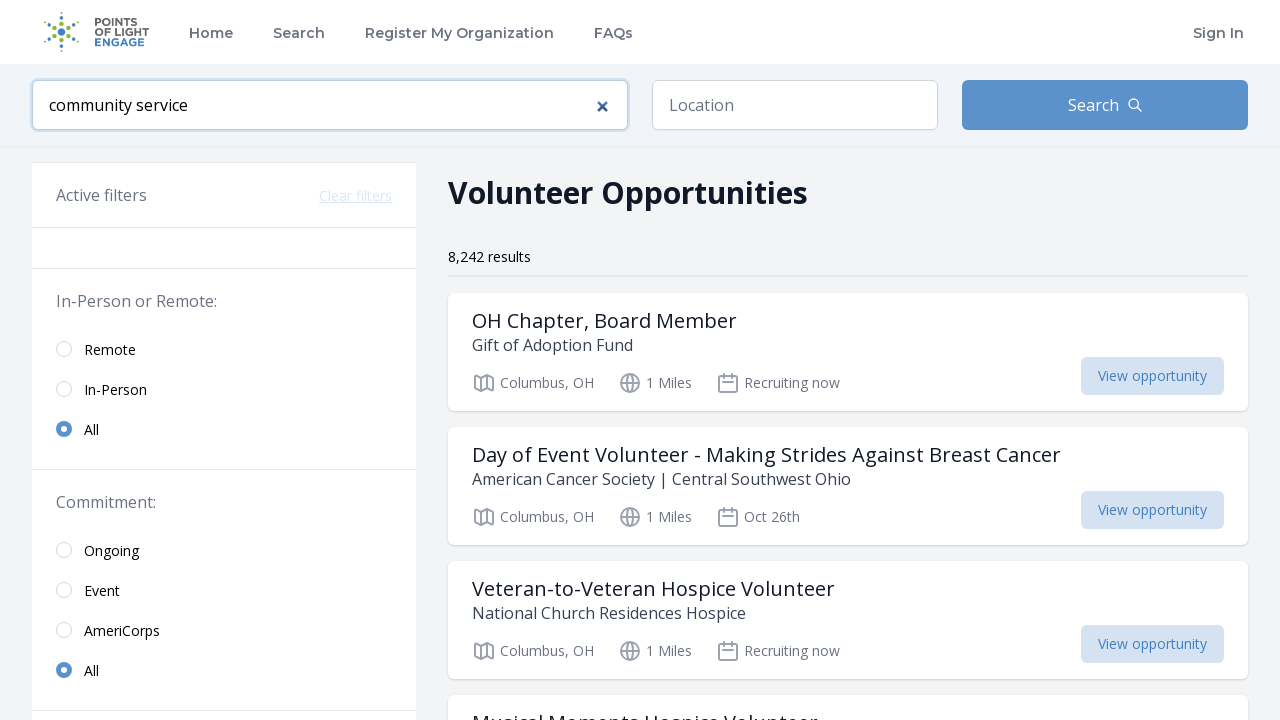

Filled location field with 'Austin TX' on input[name='location']
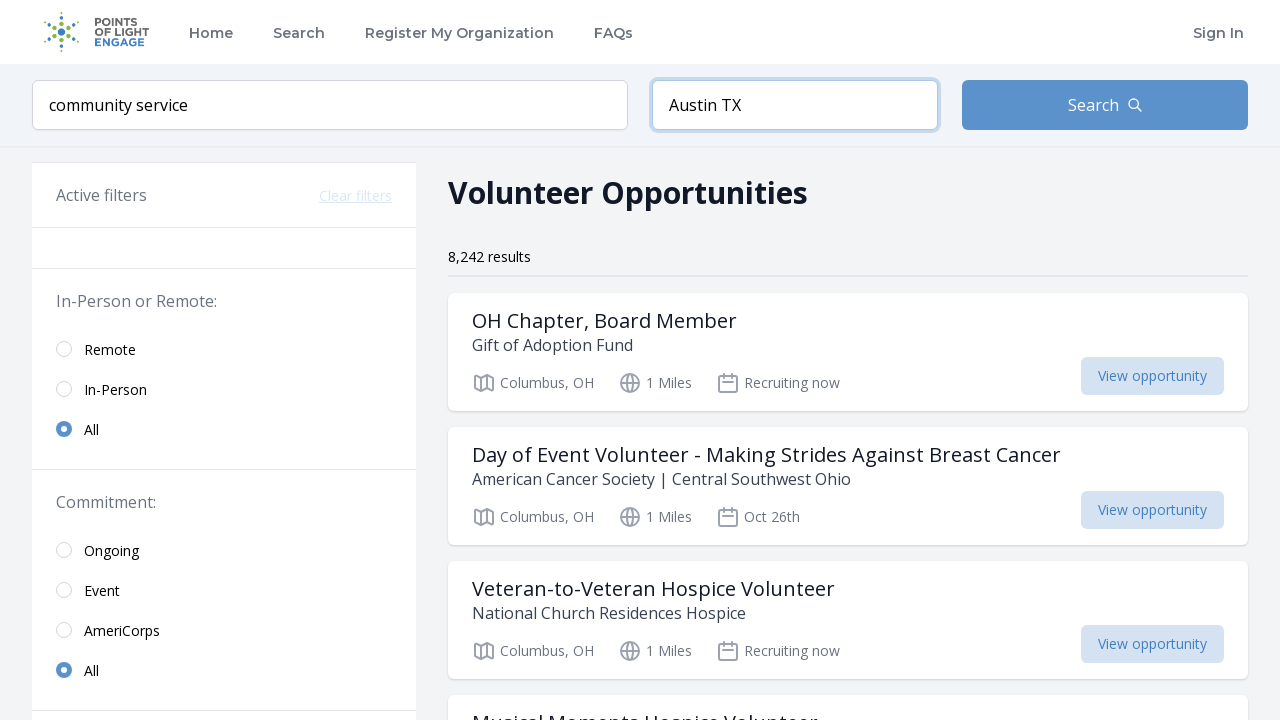

Submitted search form by pressing Enter on input[name='location']
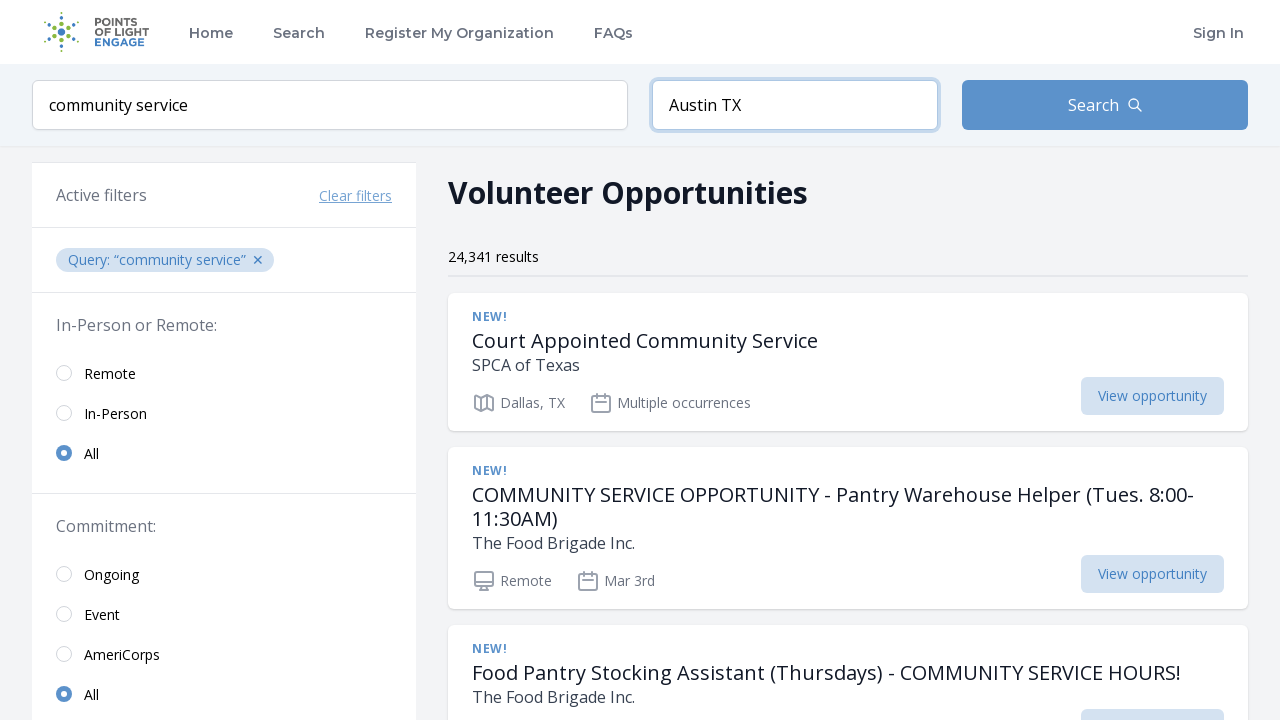

Volunteer search results loaded successfully
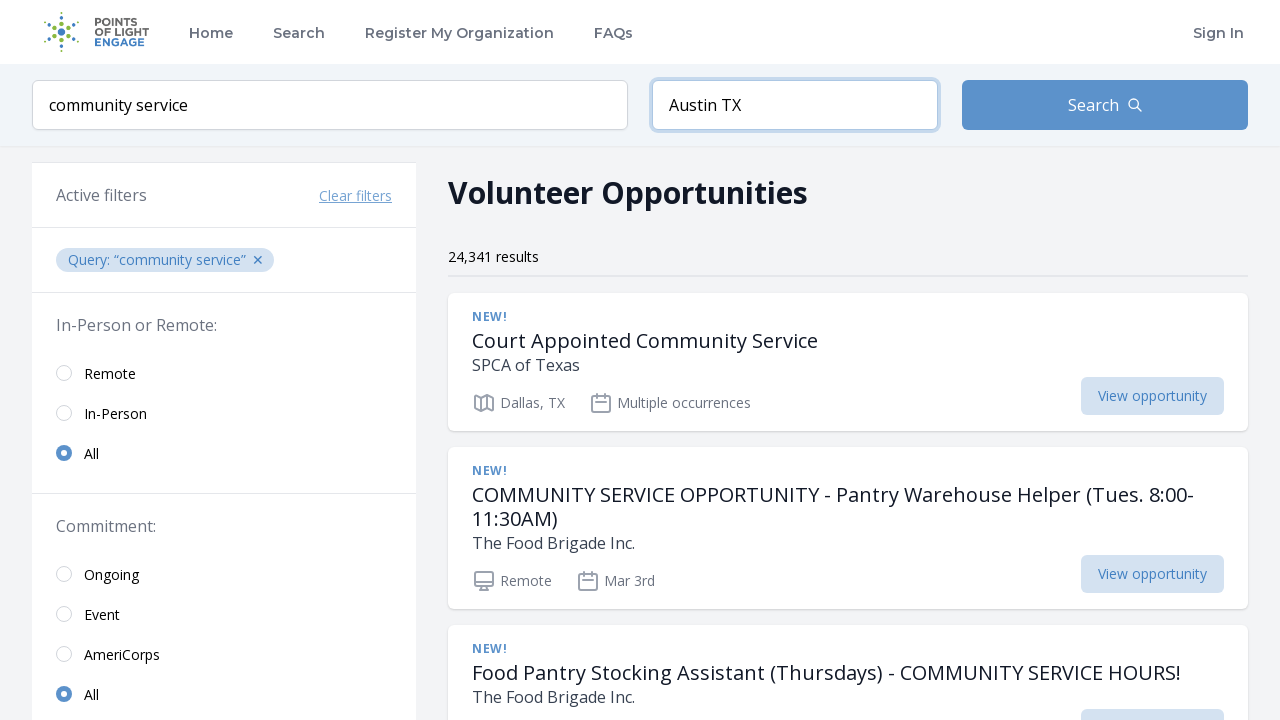

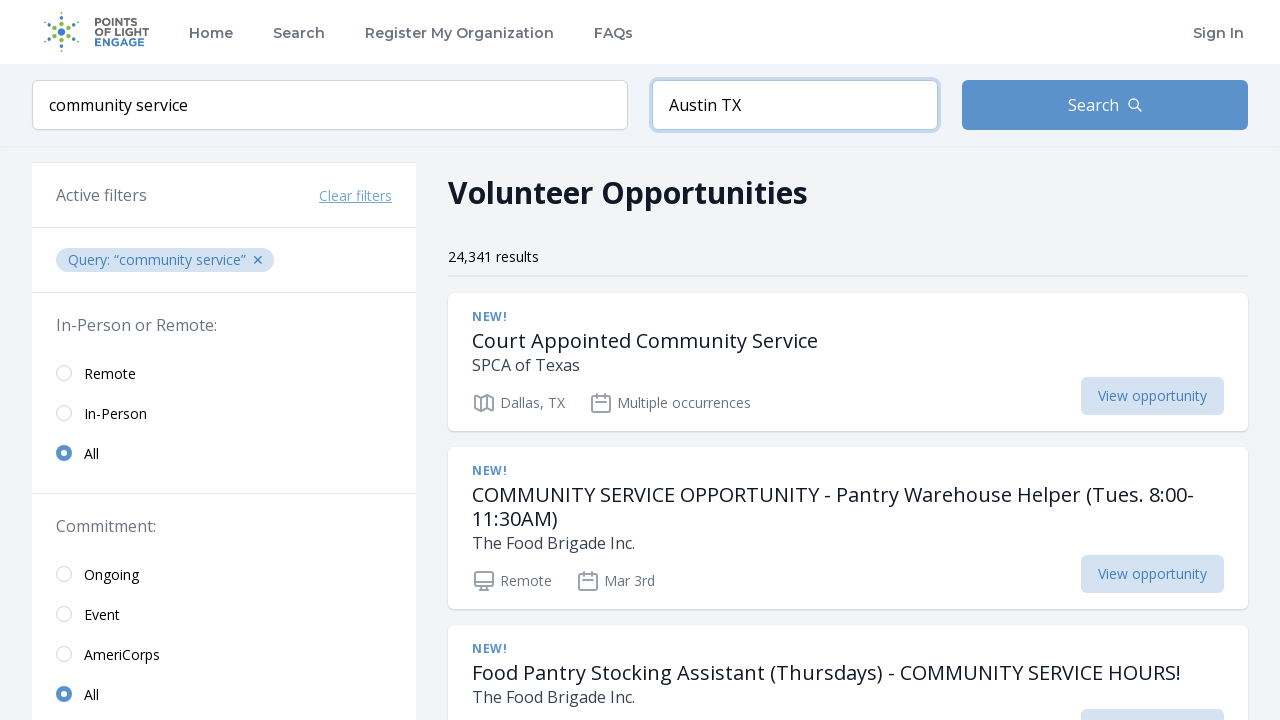